Tests the search clear/reset functionality by typing a query and then clearing it using the reset button

Starting URL: https://megogo.net/ru

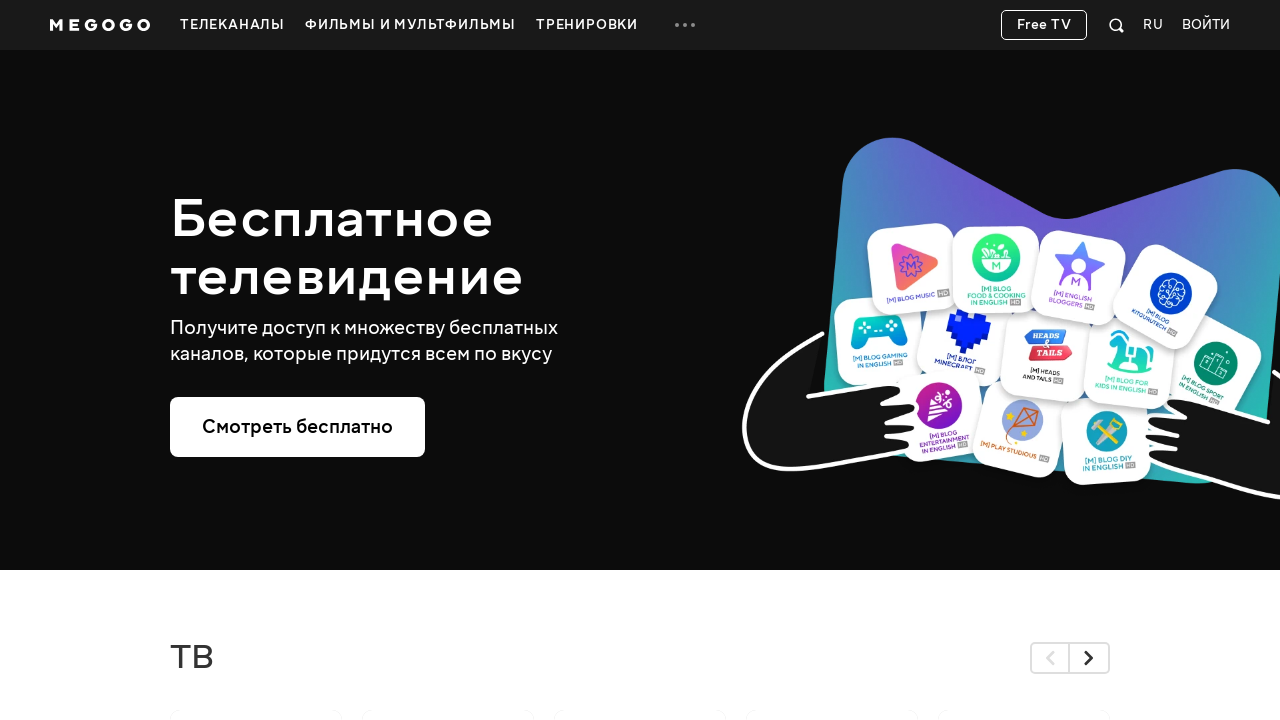

Clicked search button to open search field at (1117, 25) on .svgicon-search-quick
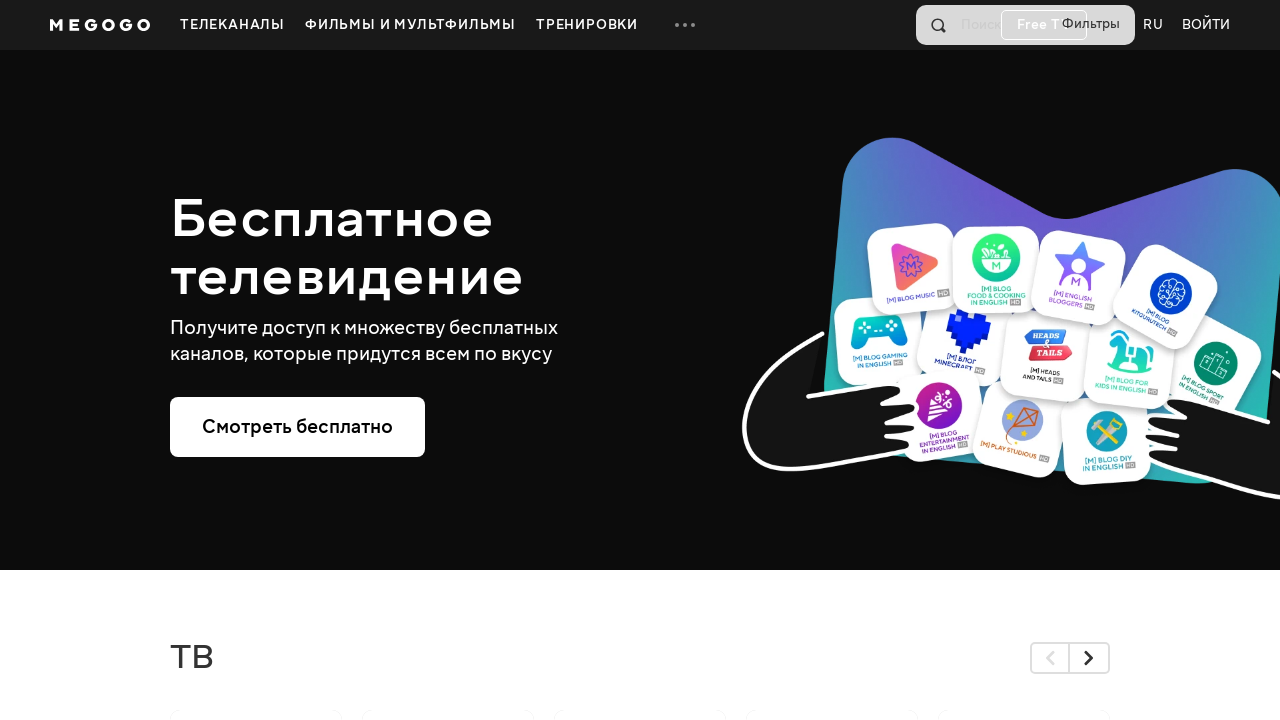

Typed search query 'Моана' into search field on input[name='q']
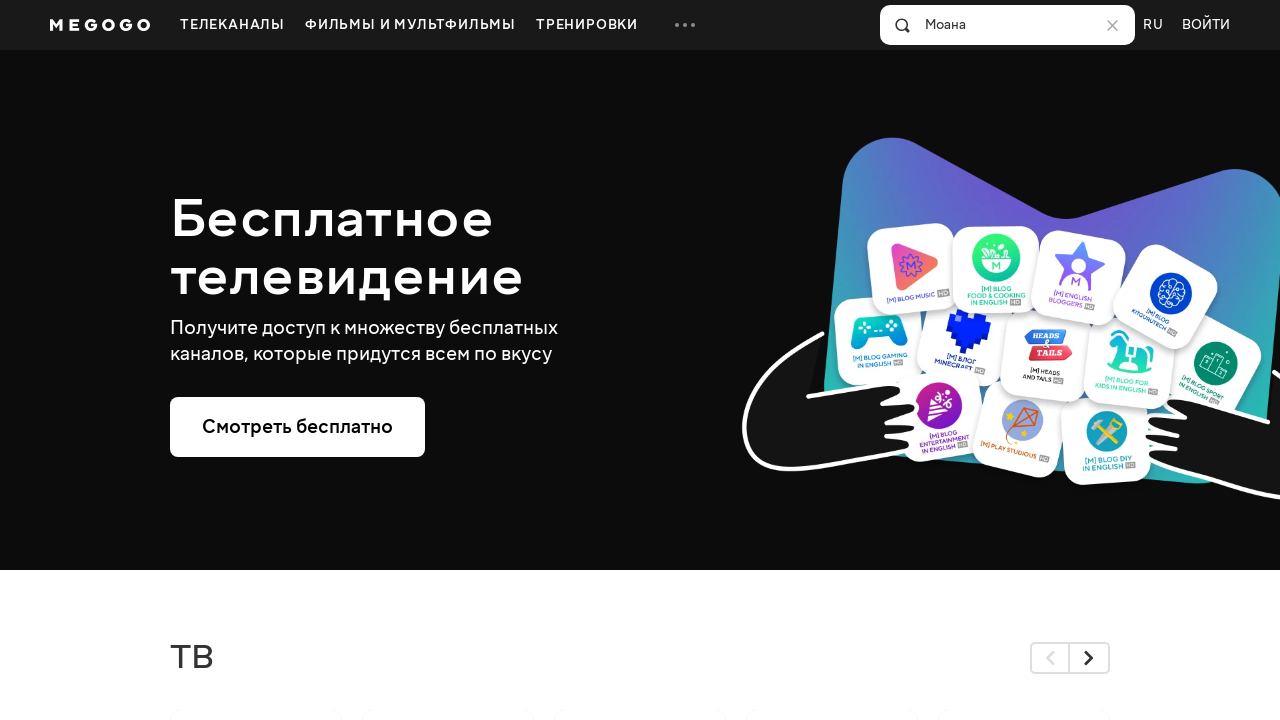

Clicked reset button to clear search query at (1113, 25) on button[type='reset']
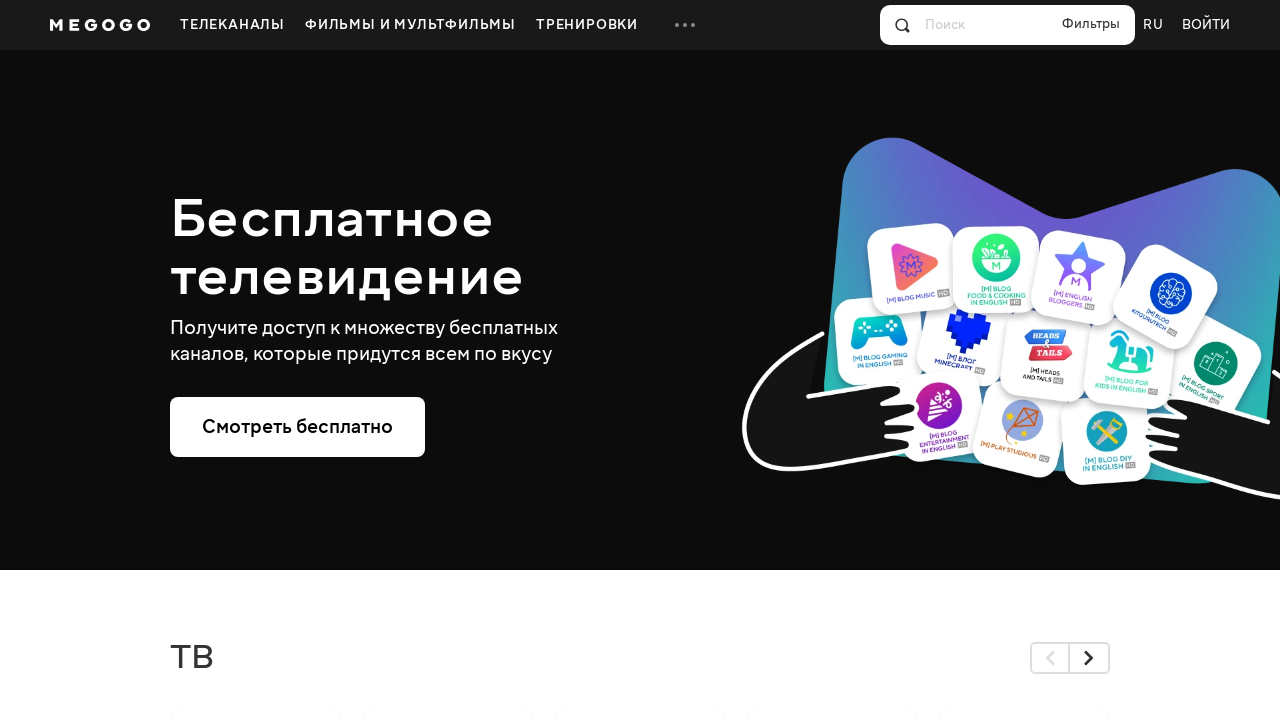

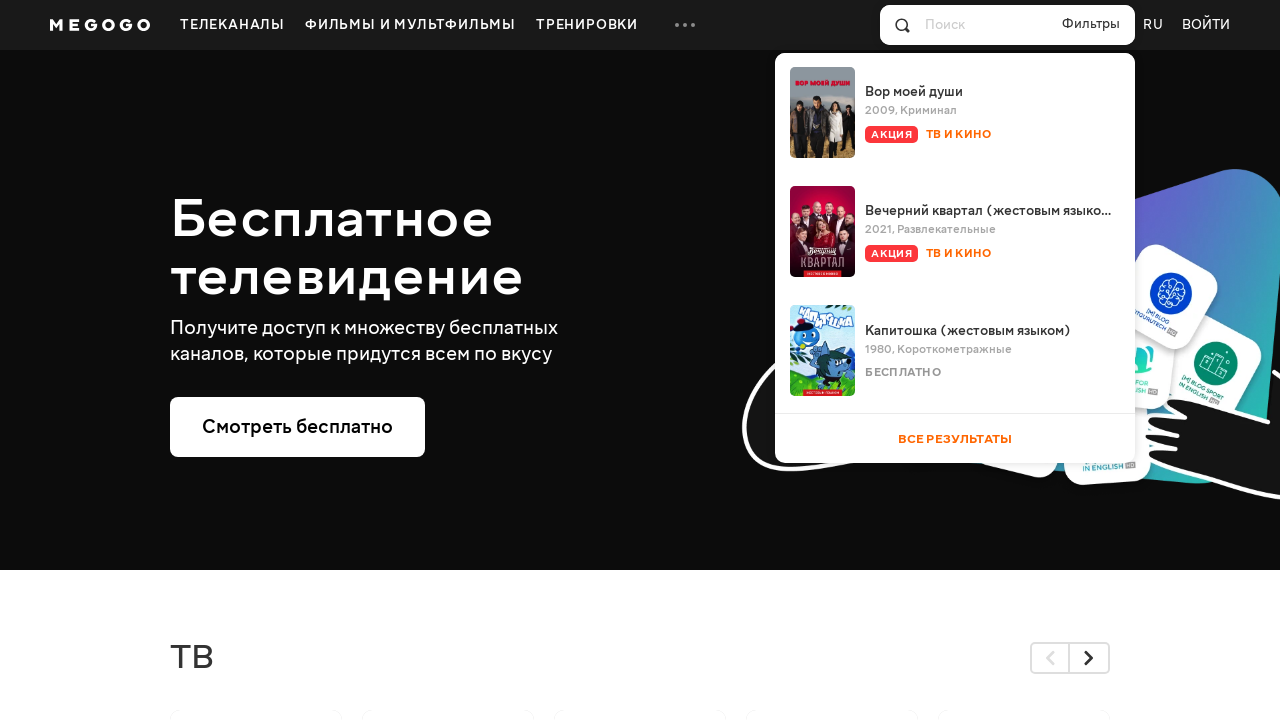